Tests Tiki's login popup validation by clicking login without entering credentials and verifying error messages

Starting URL: https://tiki.vn/

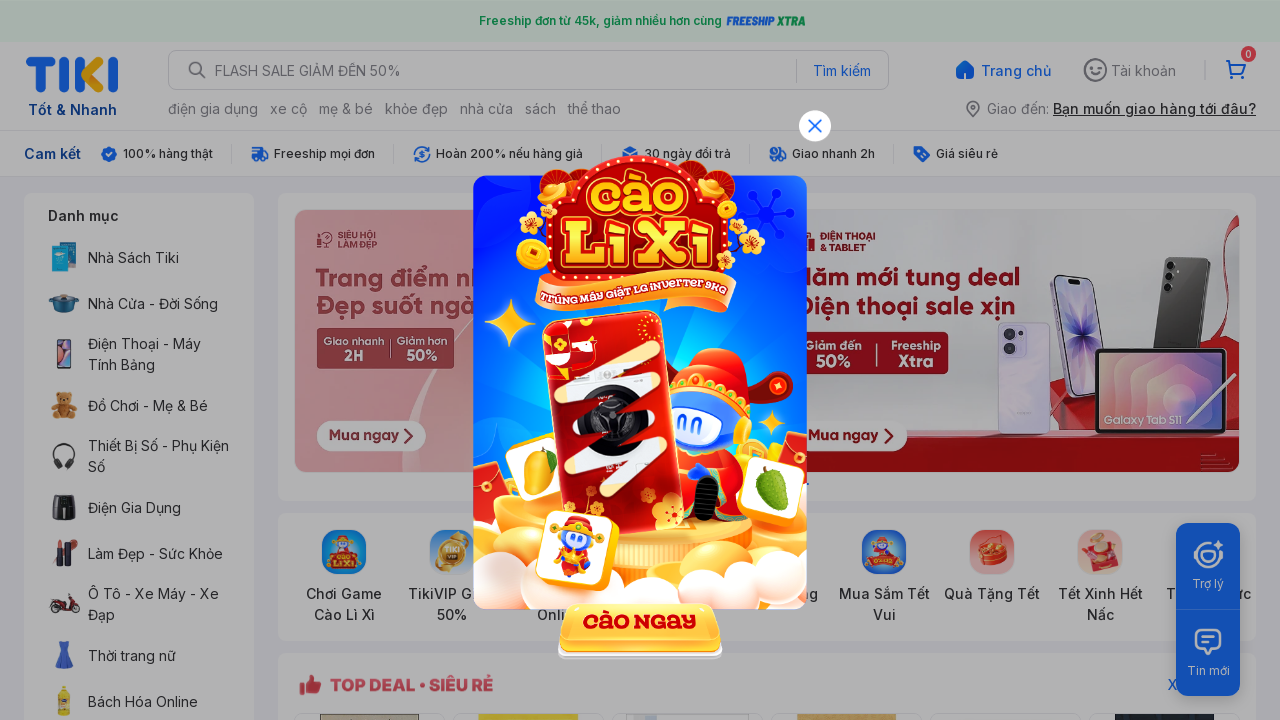

Closed initial popup by clicking close icon at (815, 126) on img[alt='close-icon']
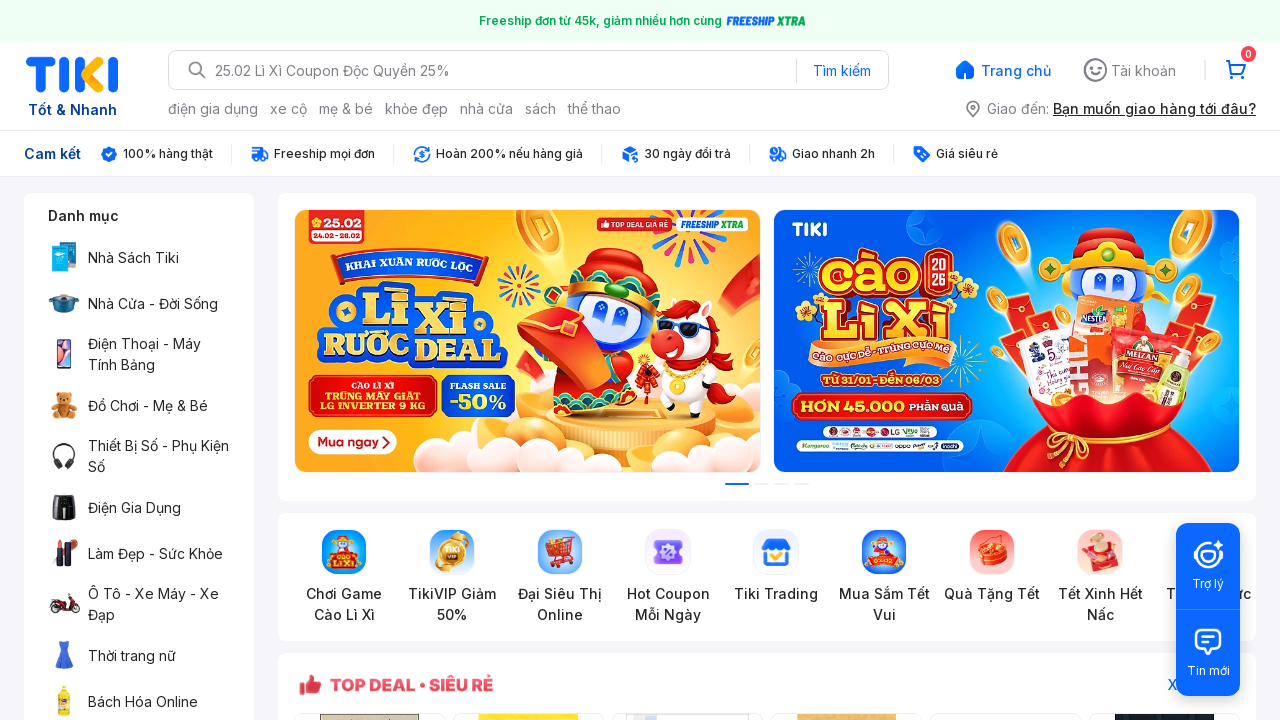

Clicked Account button to open login popup at (1144, 70) on xpath=//span[text()='Tài khoản']
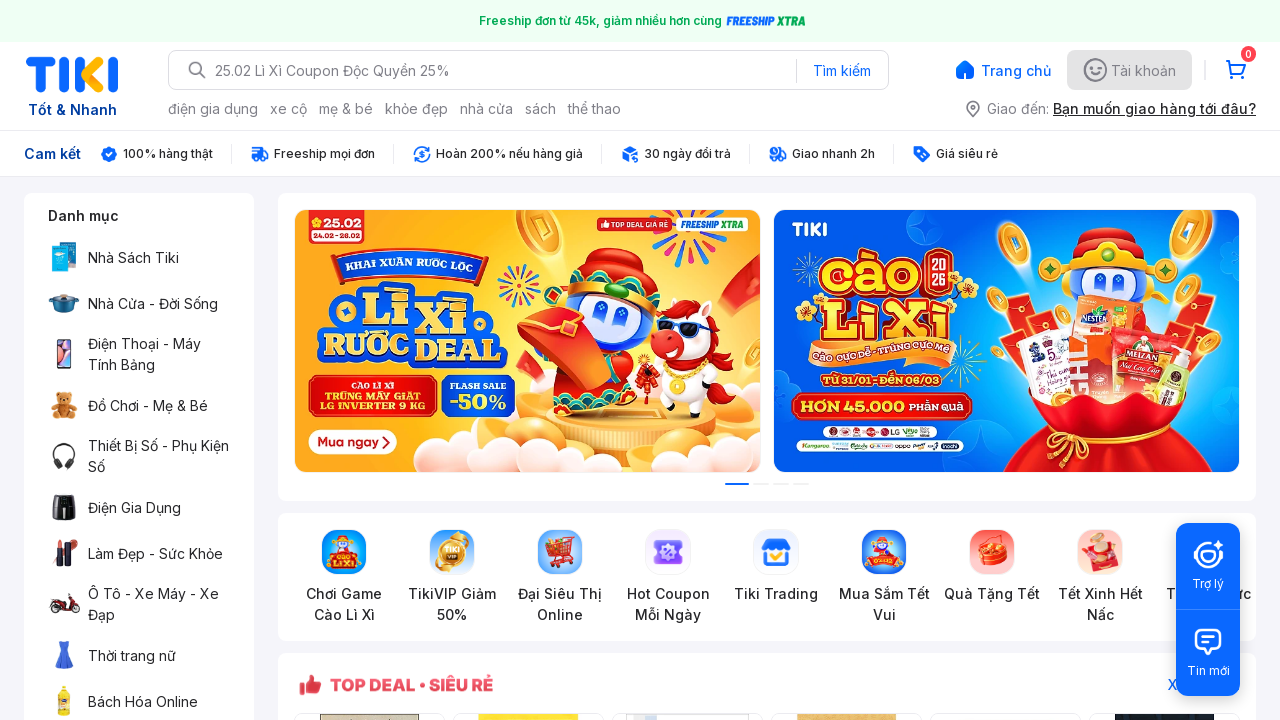

Login popup appeared and is visible
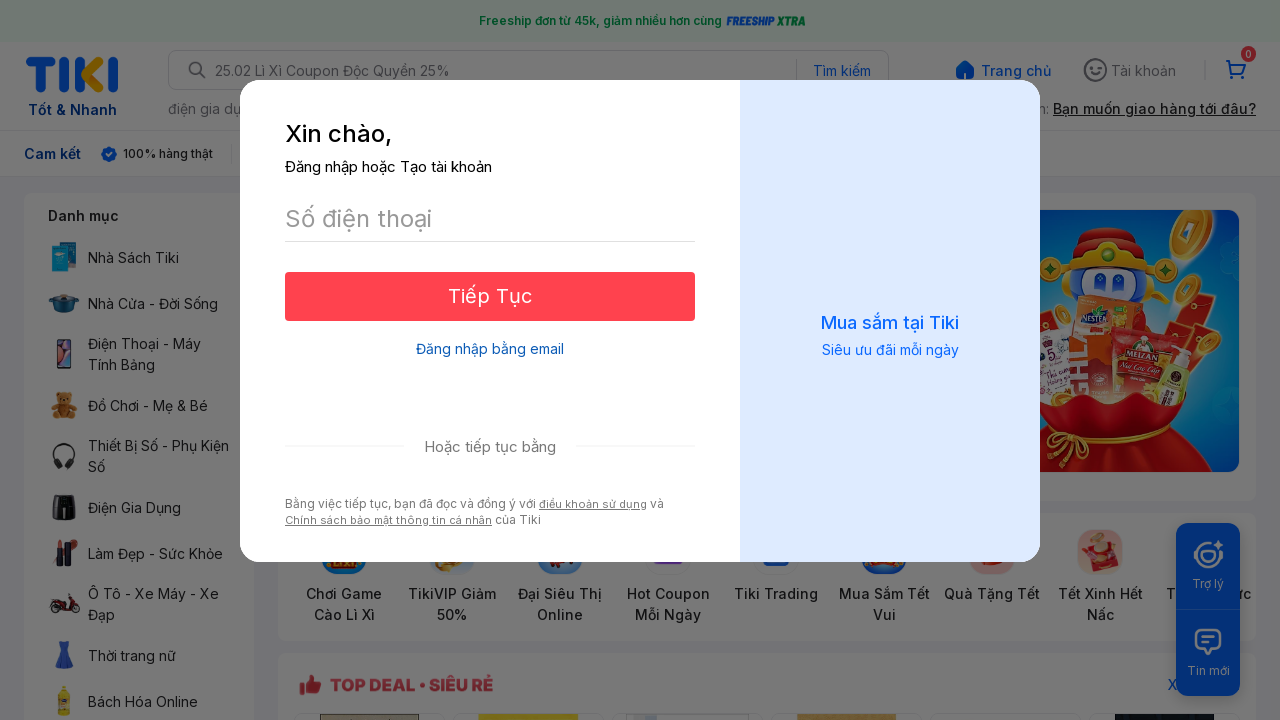

Clicked 'Login with email' link at (490, 349) on p.login-with-email
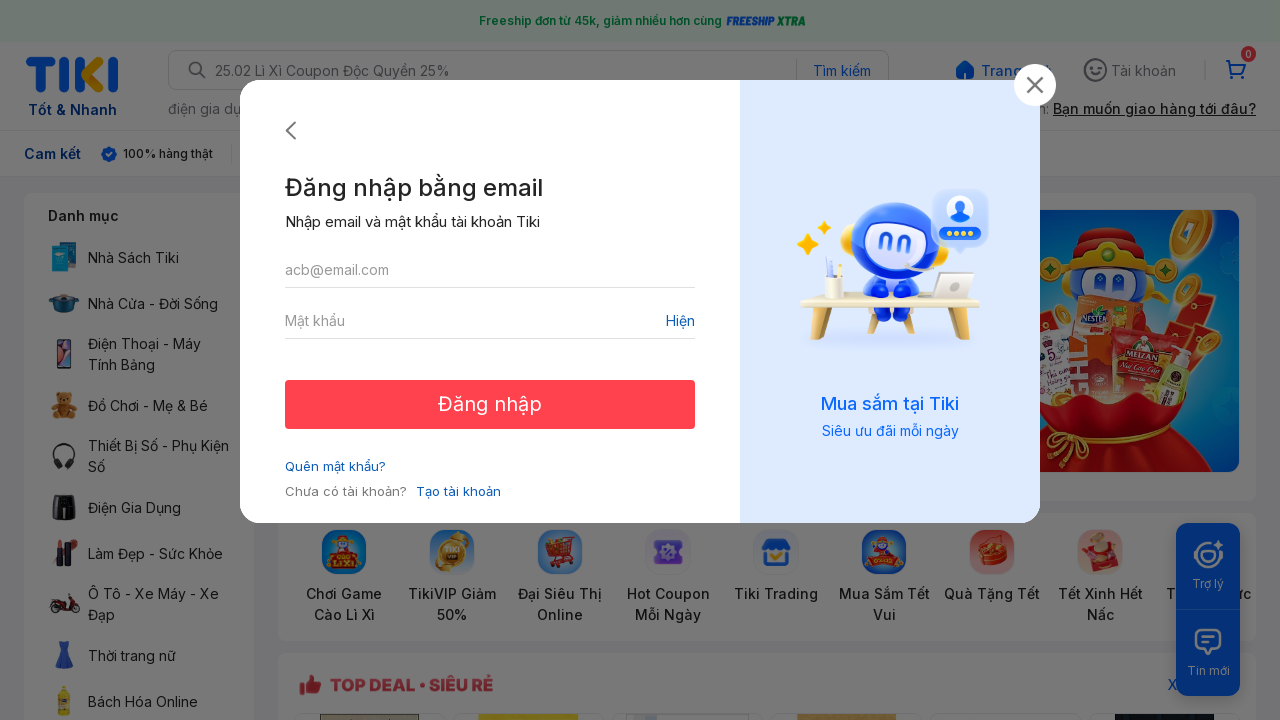

Clicked login button without entering credentials at (490, 404) on xpath=//button[text()='Đăng nhập']
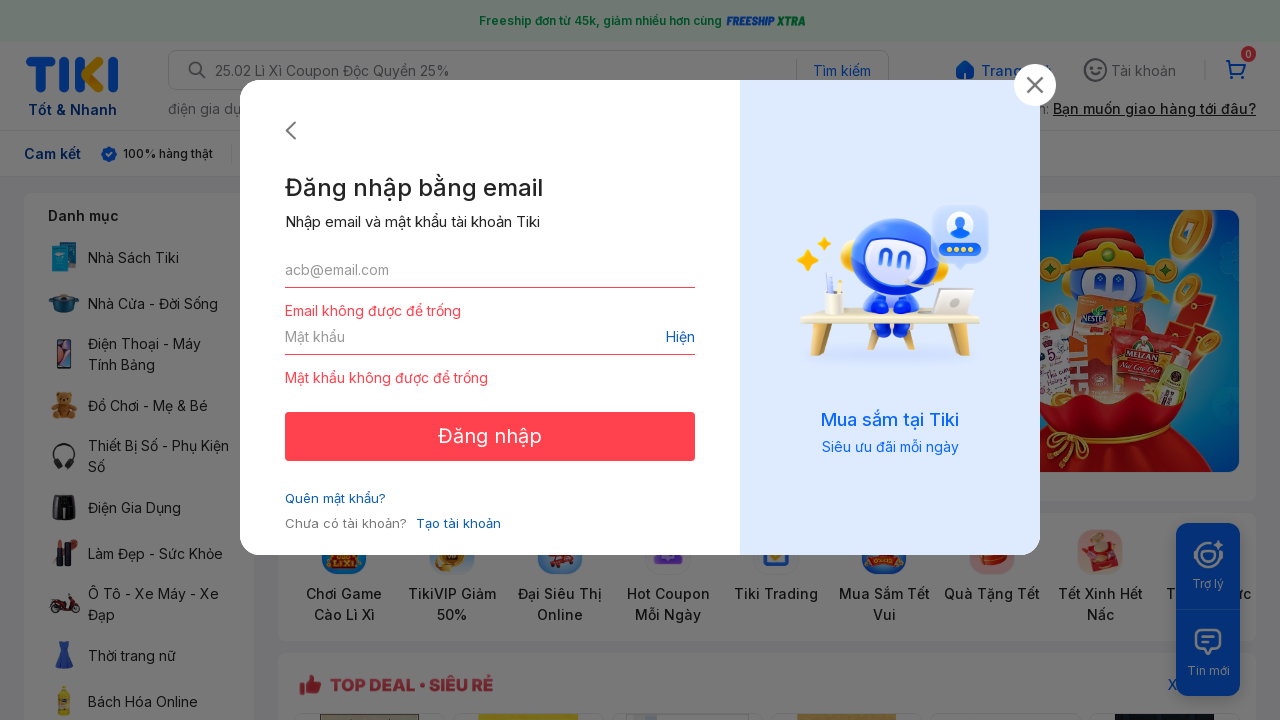

First error message appeared
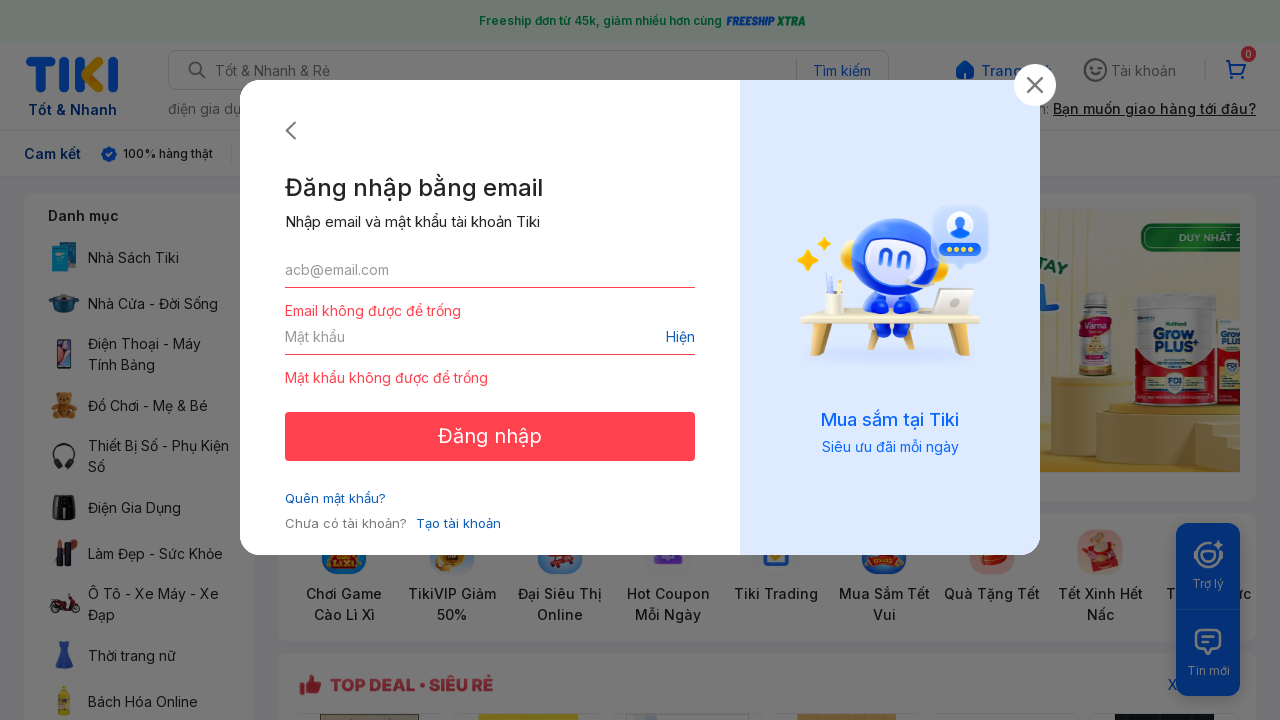

Second error message appeared
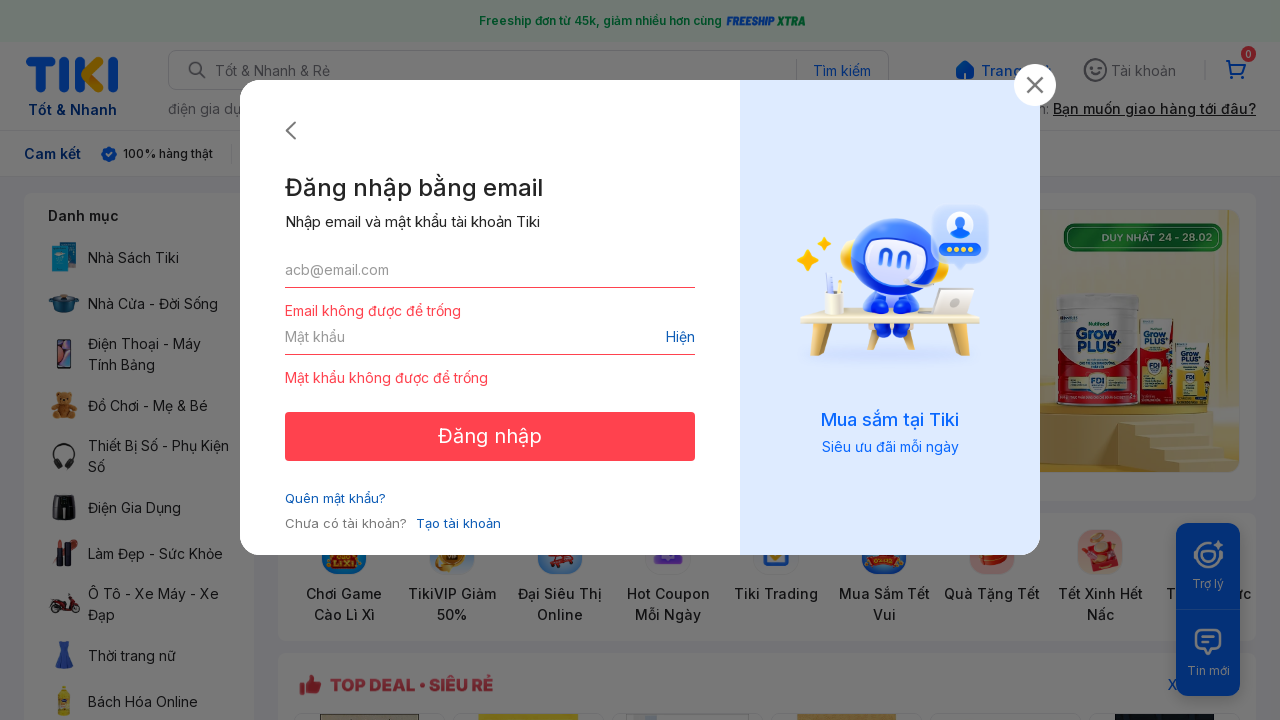

Closed the login popup at (1035, 85) on img.close-img
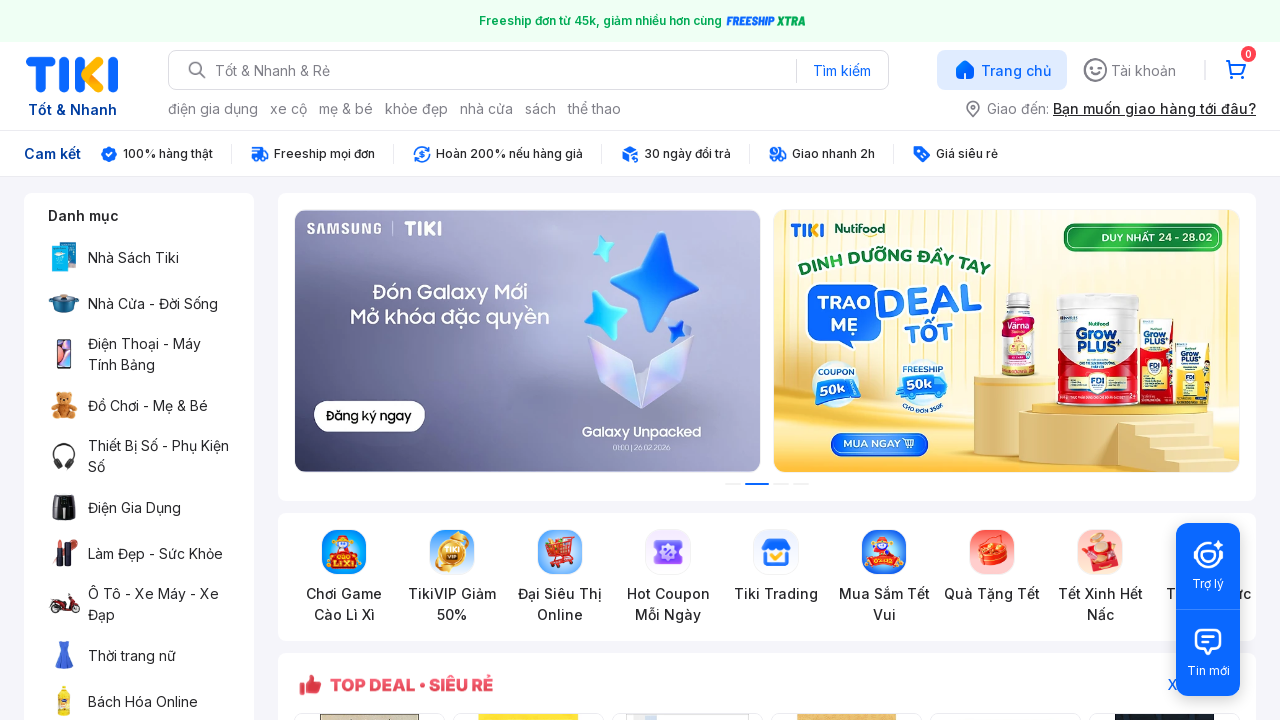

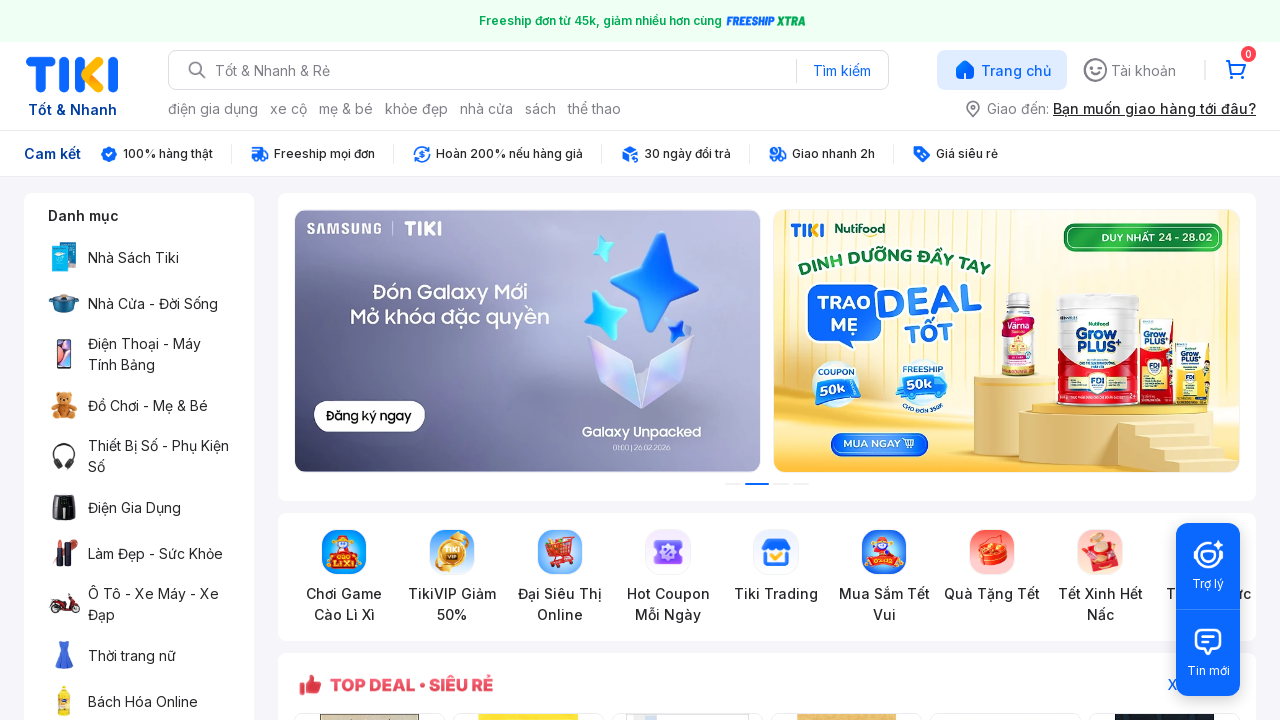